Navigates to the main page and clicks through to the A/B Test page, then verifies the page heading is displayed

Starting URL: https://the-internet.herokuapp.com

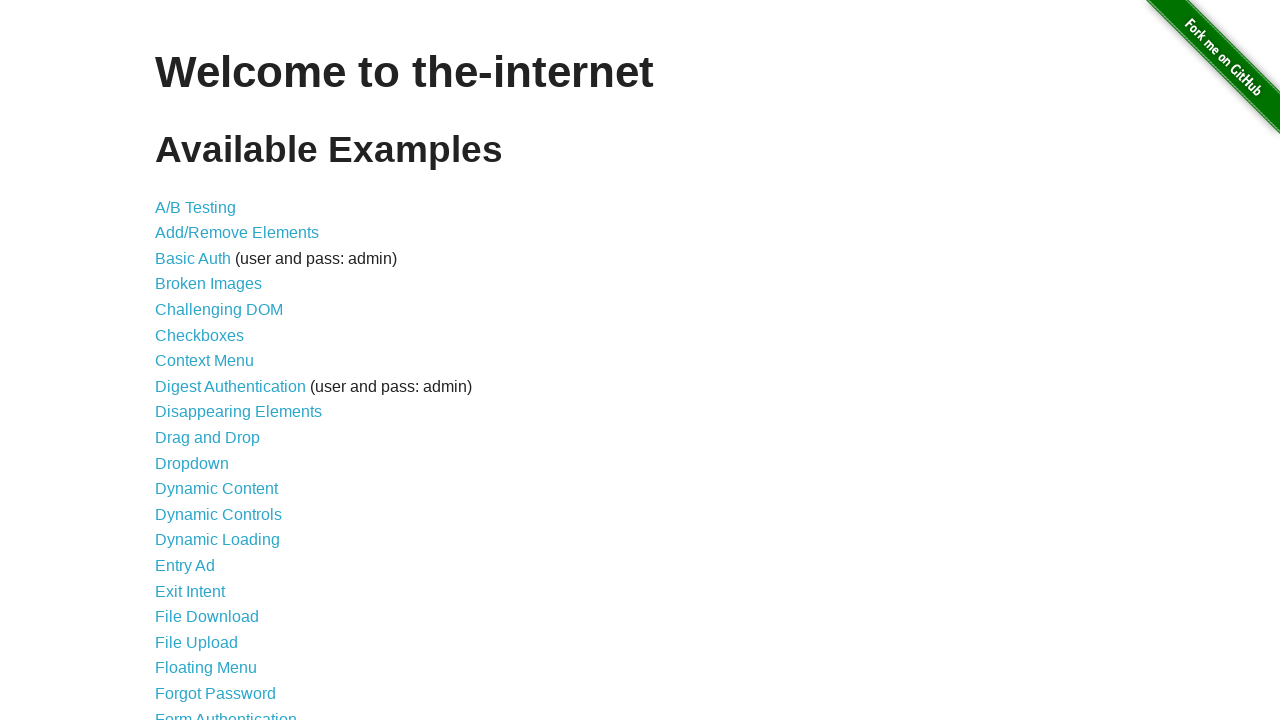

Navigated to the main page at https://the-internet.herokuapp.com
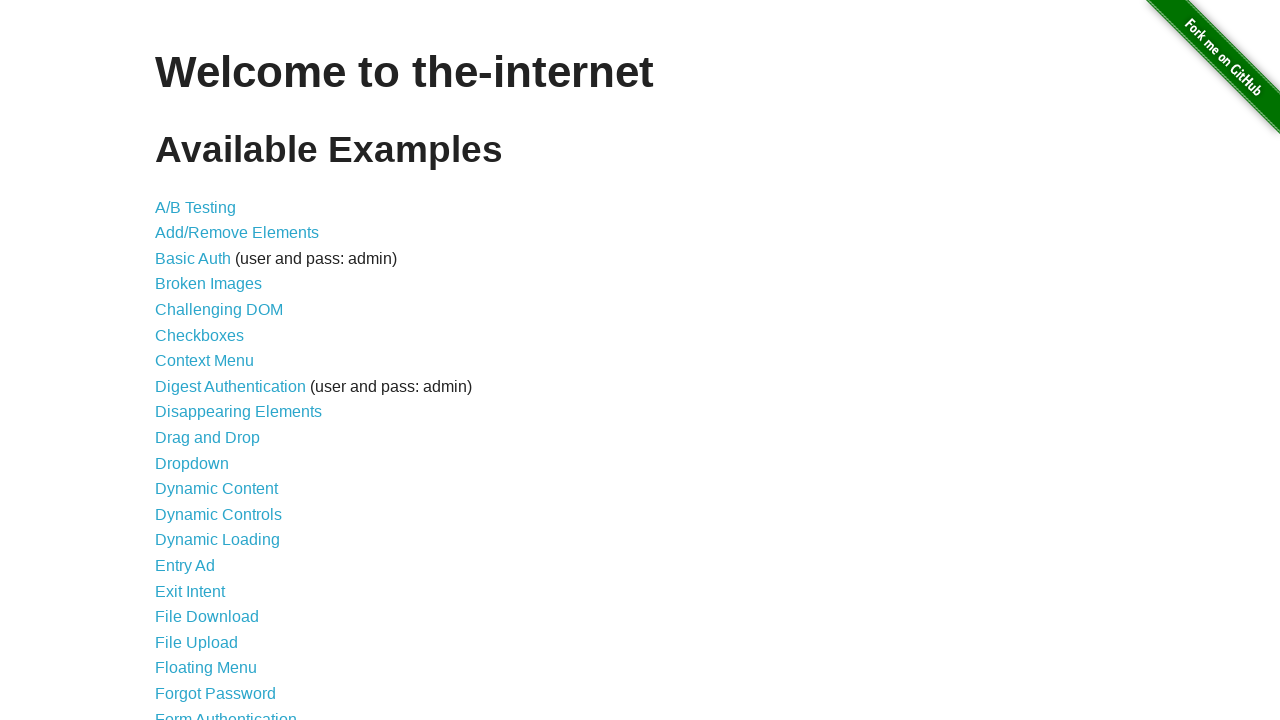

Clicked on A/B Testing link at (196, 207) on a[href='/abtest']
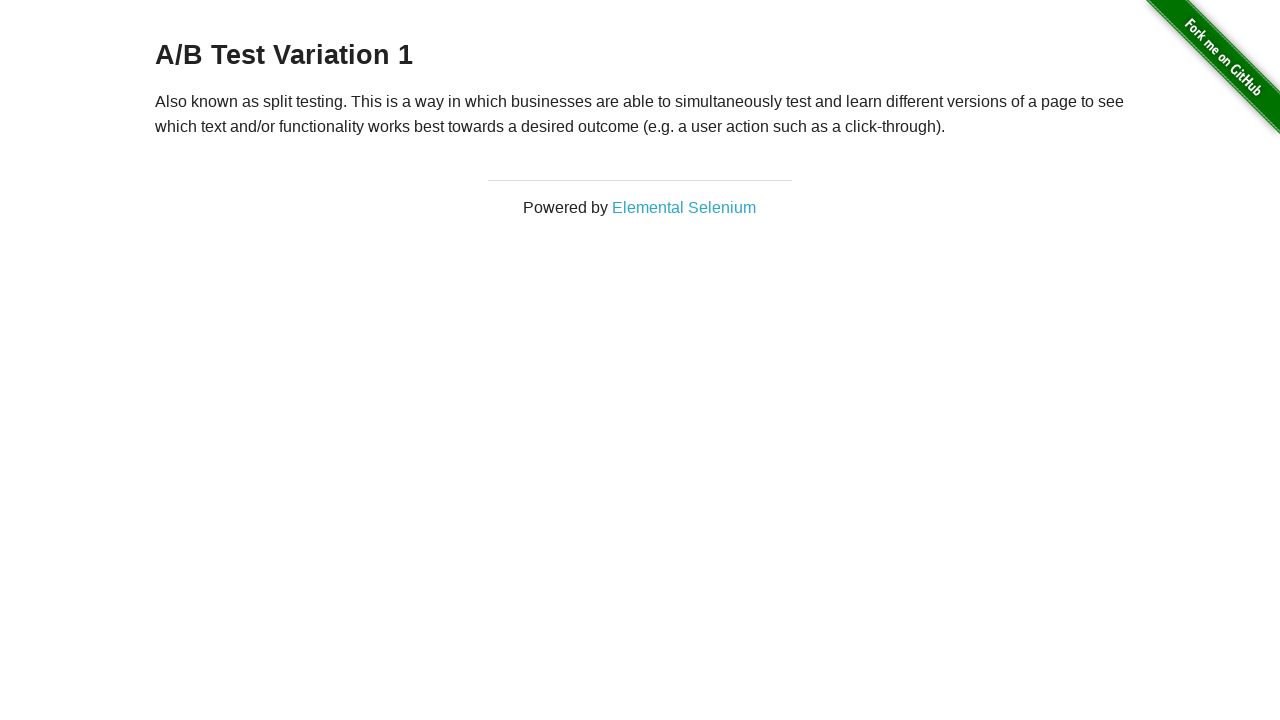

H3 heading selector is present on the A/B Test page
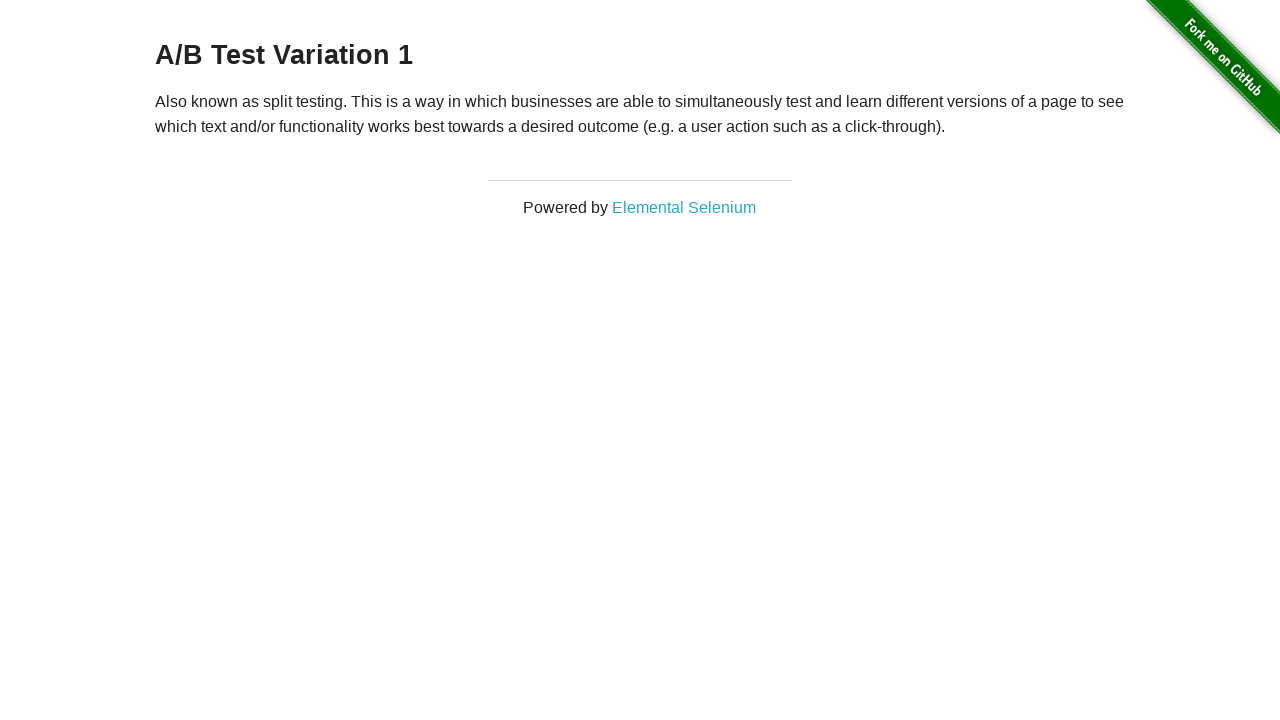

H3 heading element is displayed and ready
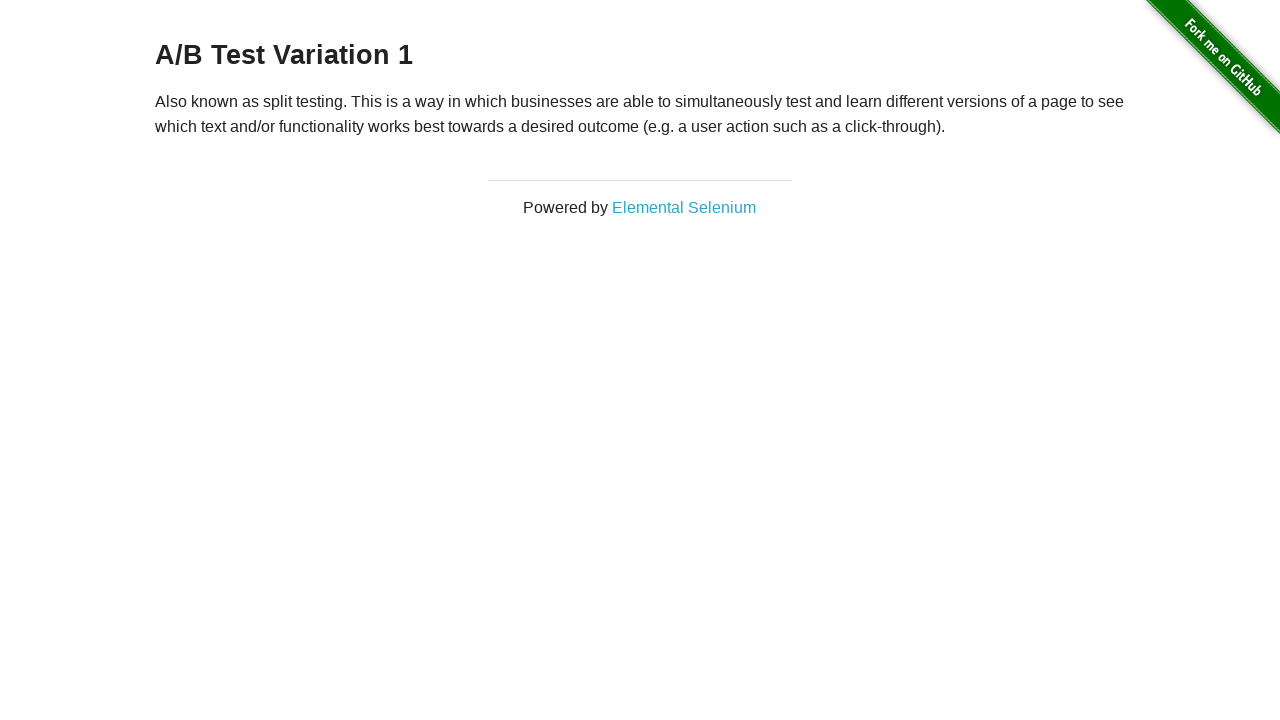

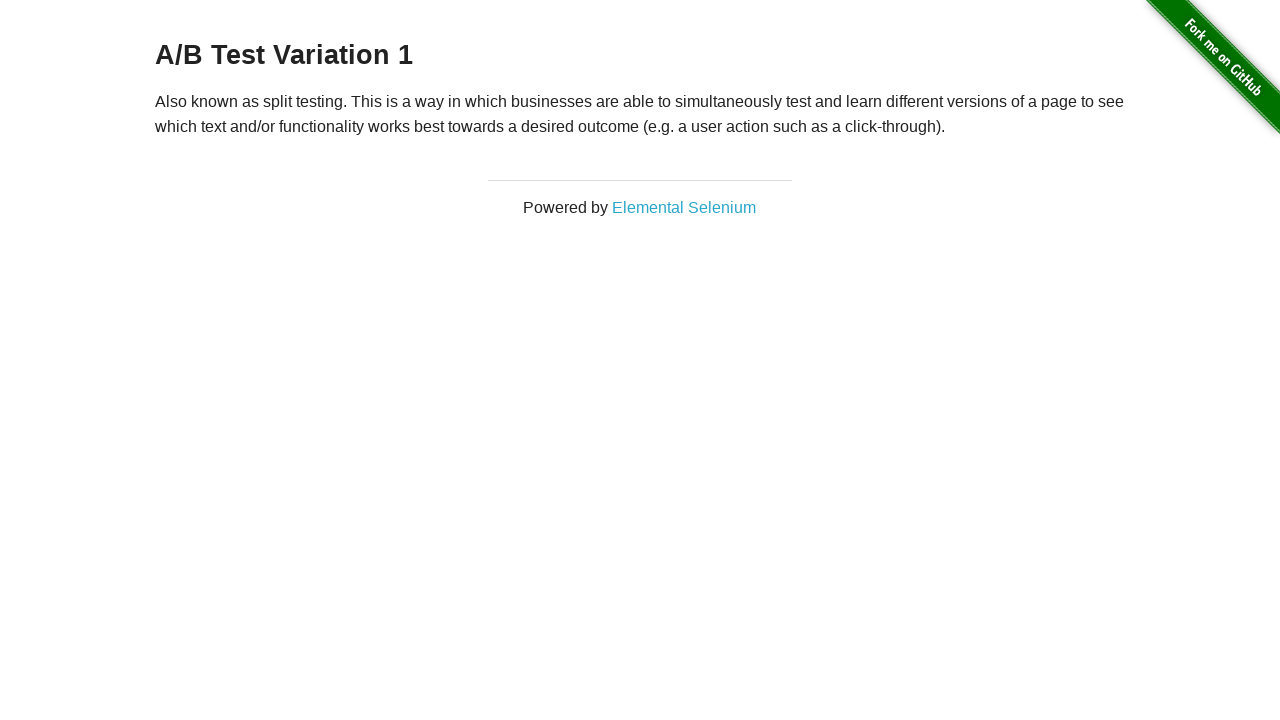